Navigates to an automation practice page, scrolls to a table section, and verifies that the table with rows and columns is present

Starting URL: https://rahulshettyacademy.com/AutomationPractice/

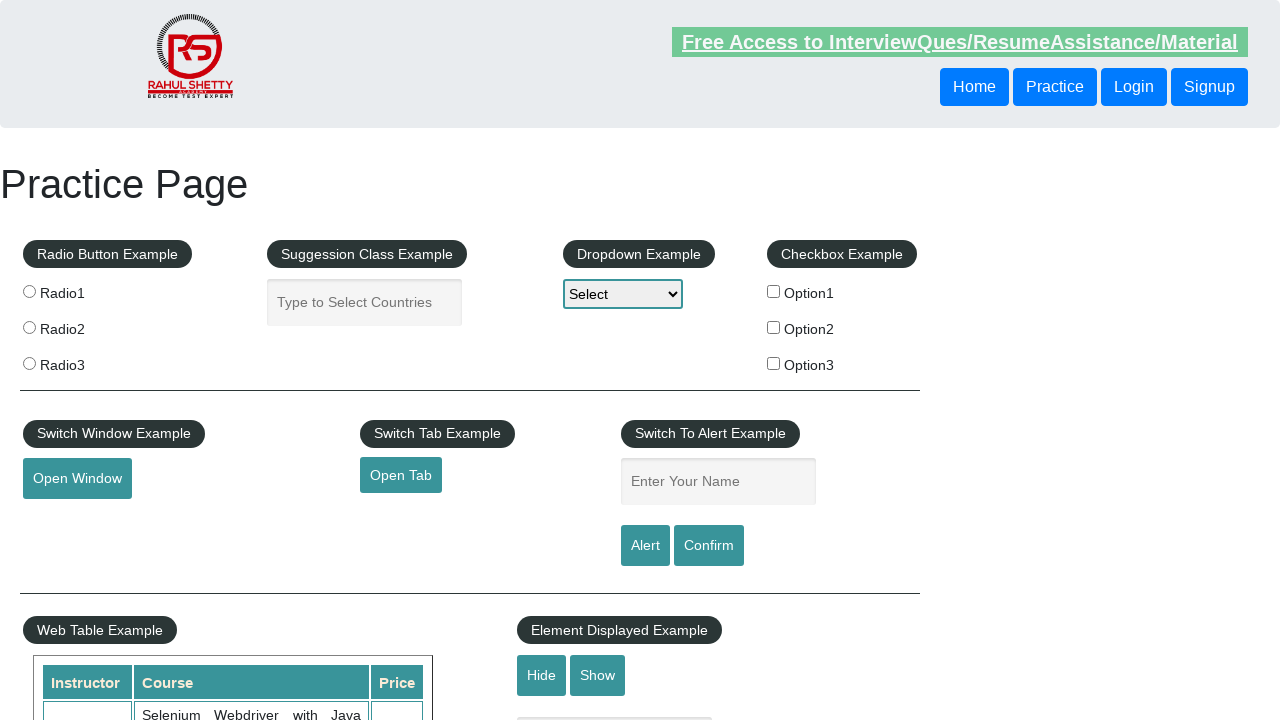

Navigated to automation practice page
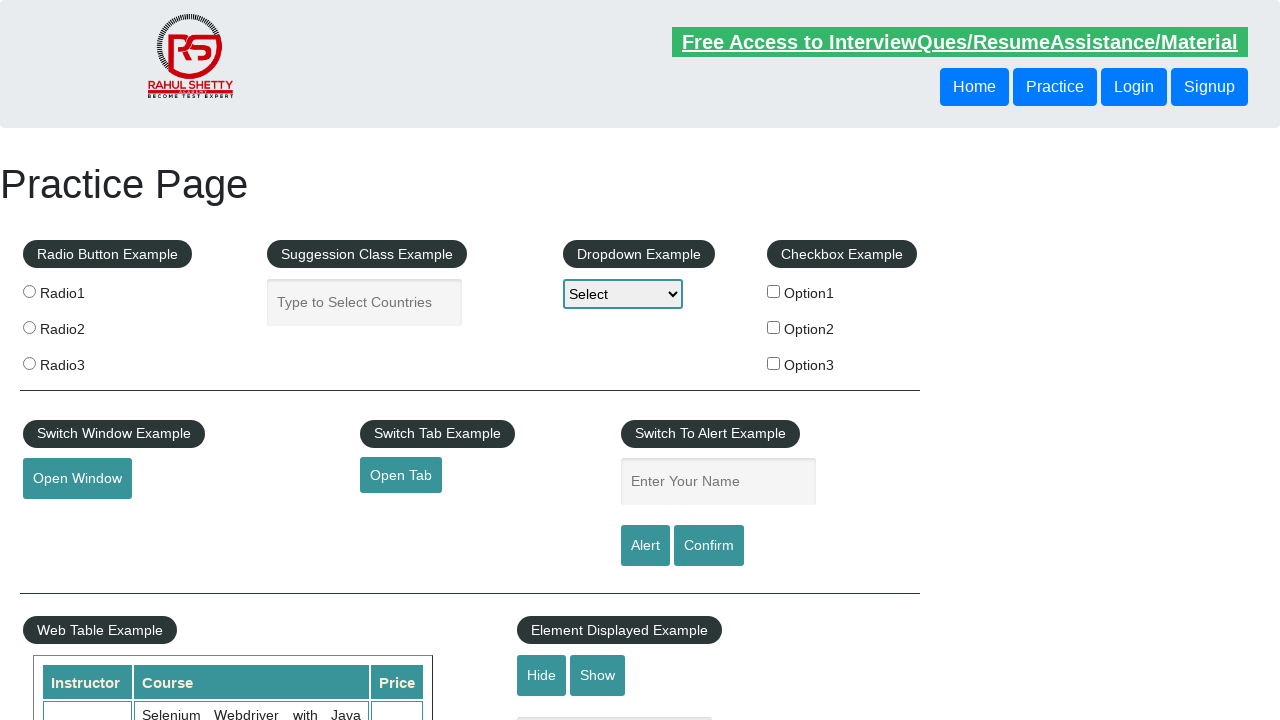

Scrolled down 450 pixels to view table section
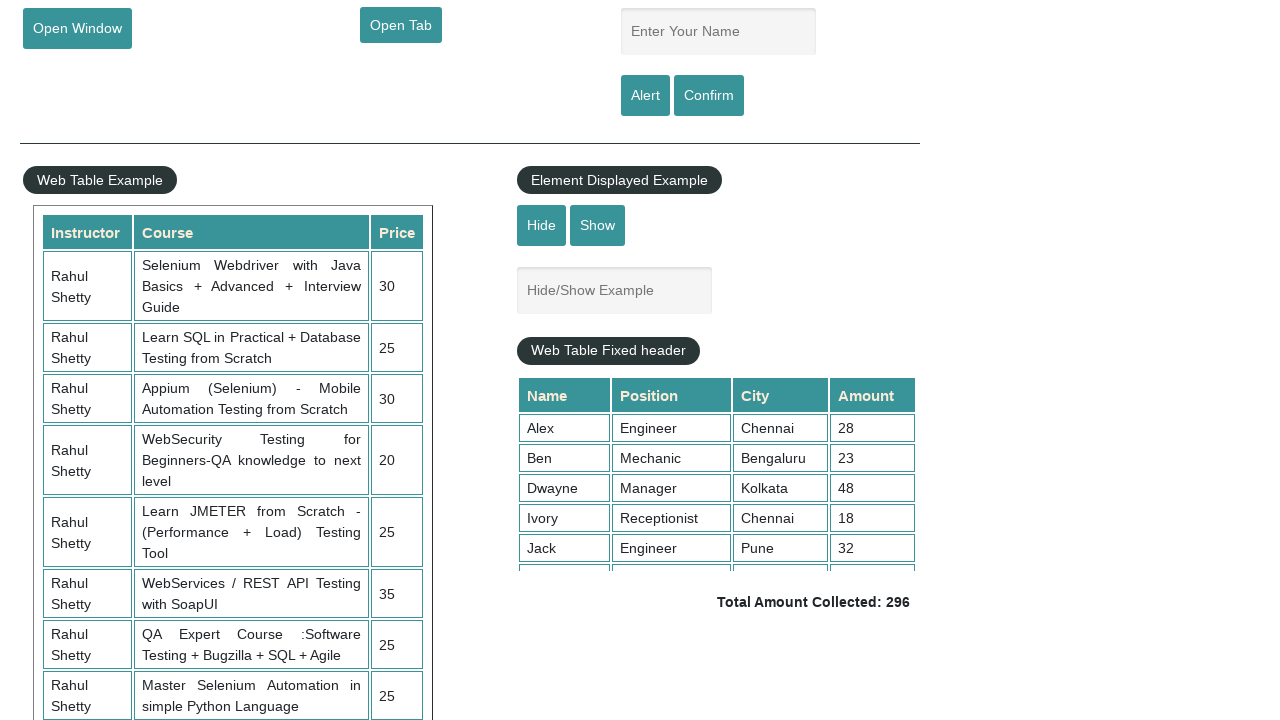

Table element became visible
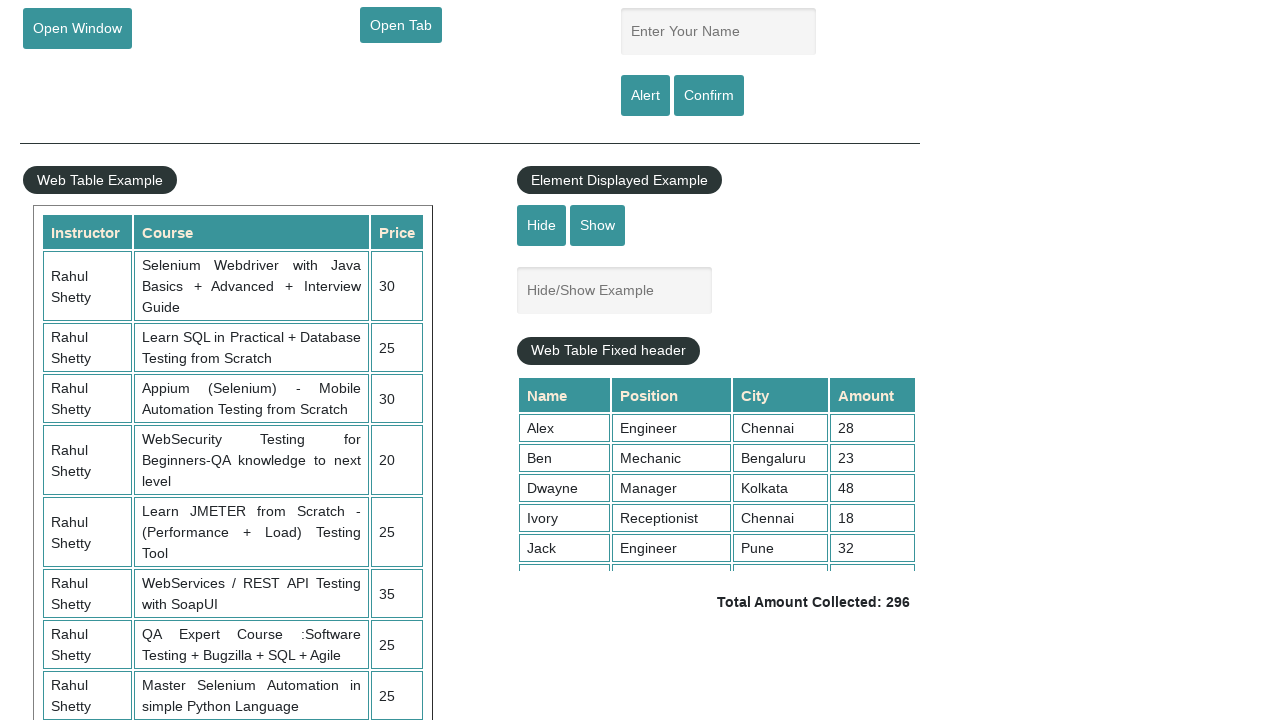

Verified table rows are present
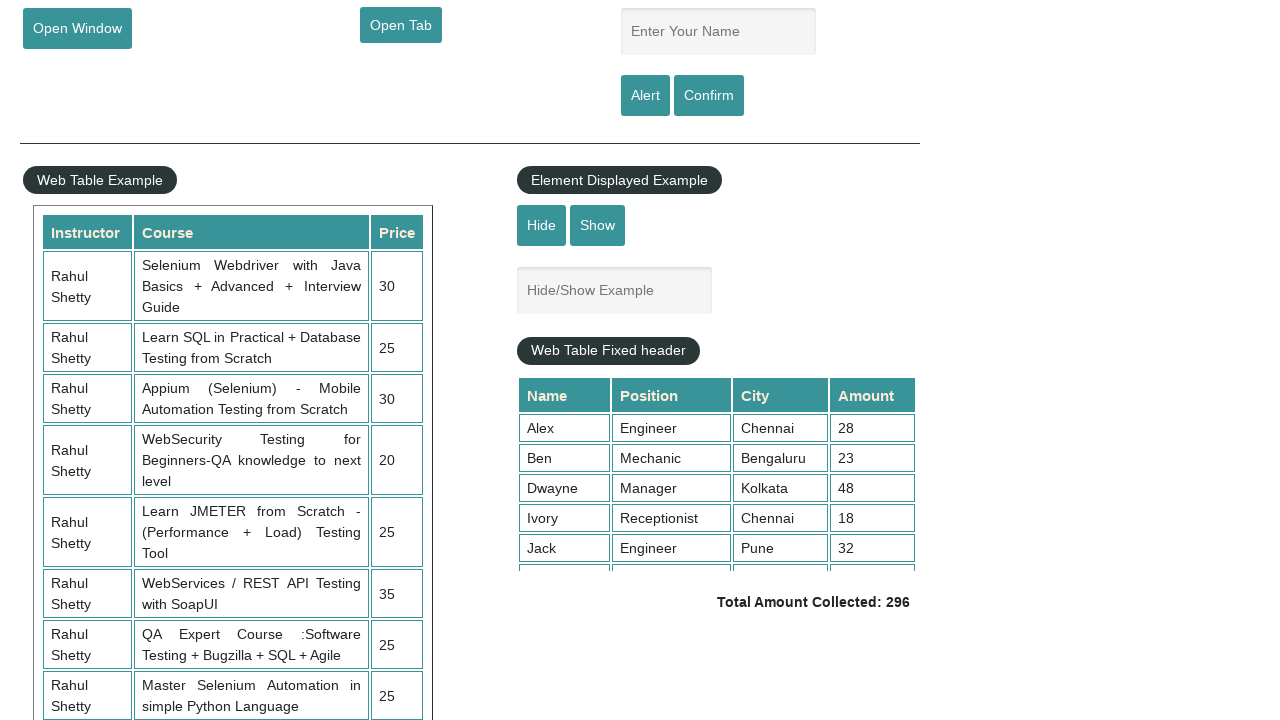

Verified table header cells are present
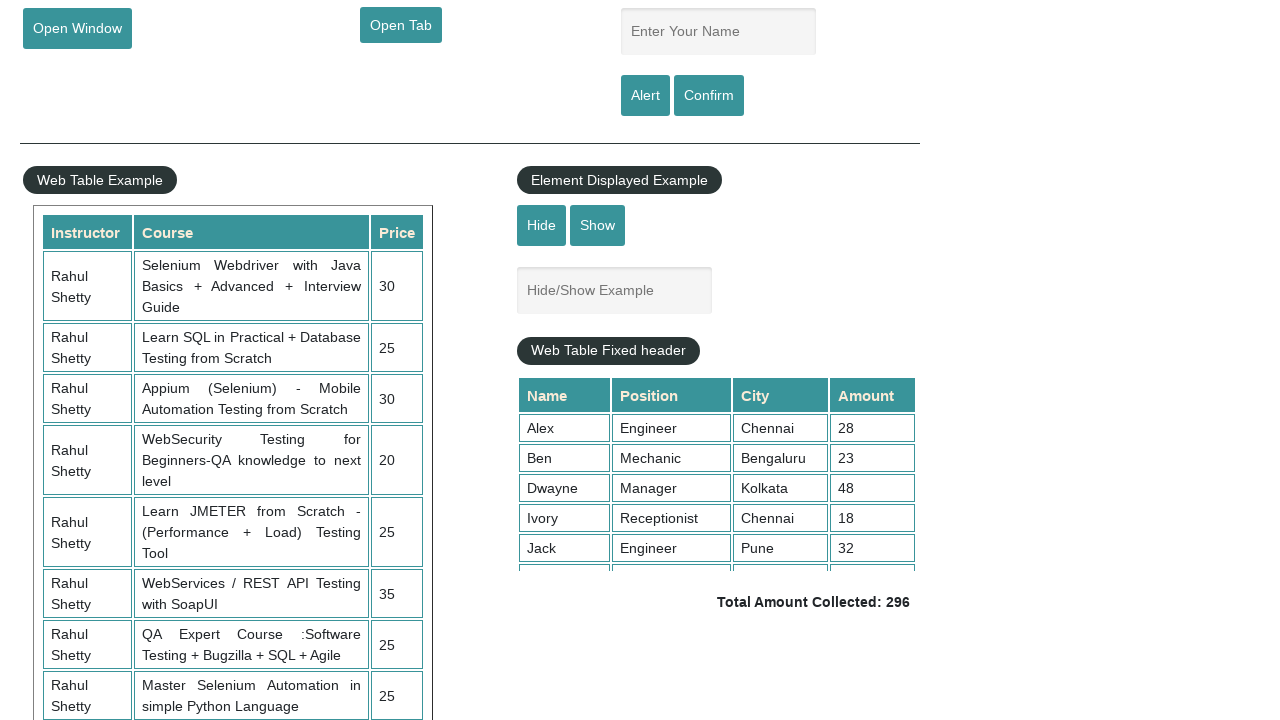

Verified table data cells in third row are present
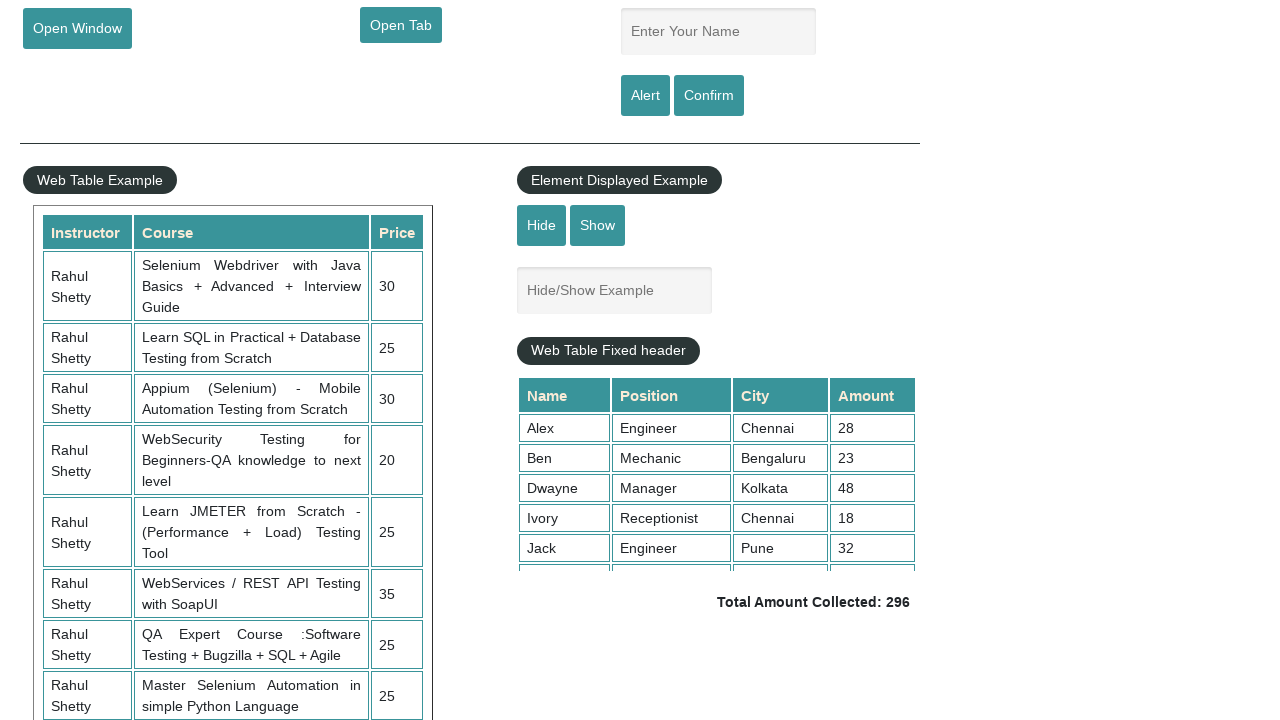

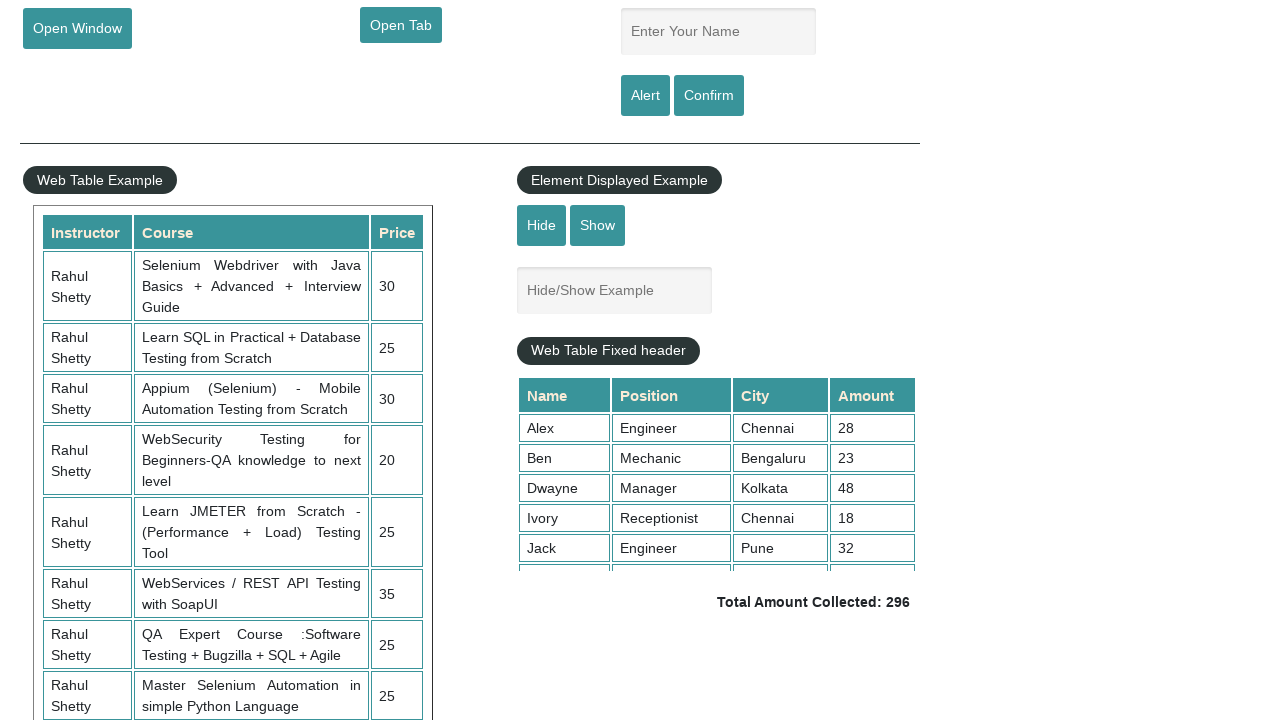